Tests dropdown selection functionality by selecting options from a static dropdown using different selection methods (by index and by visible text)

Starting URL: https://www.rahulshettyacademy.com/AutomationPractice/

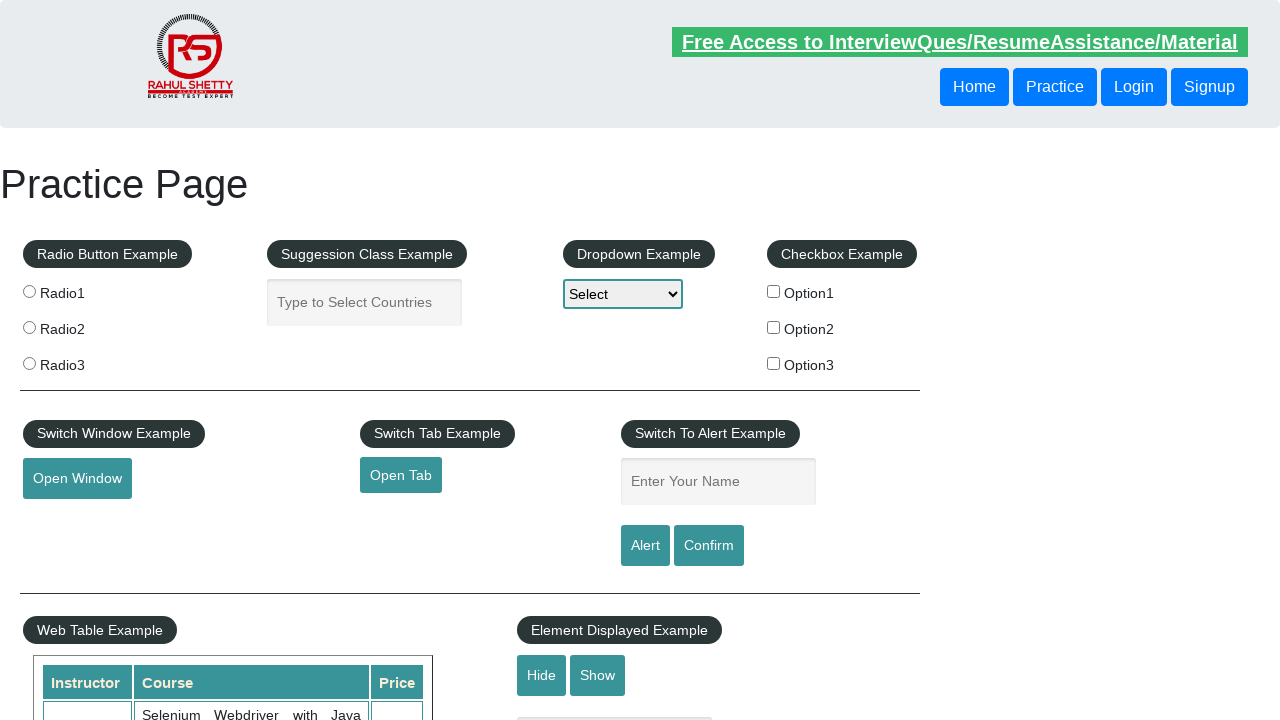

Selected dropdown option by index 2 (third option) on select[name='dropdown-class-example']
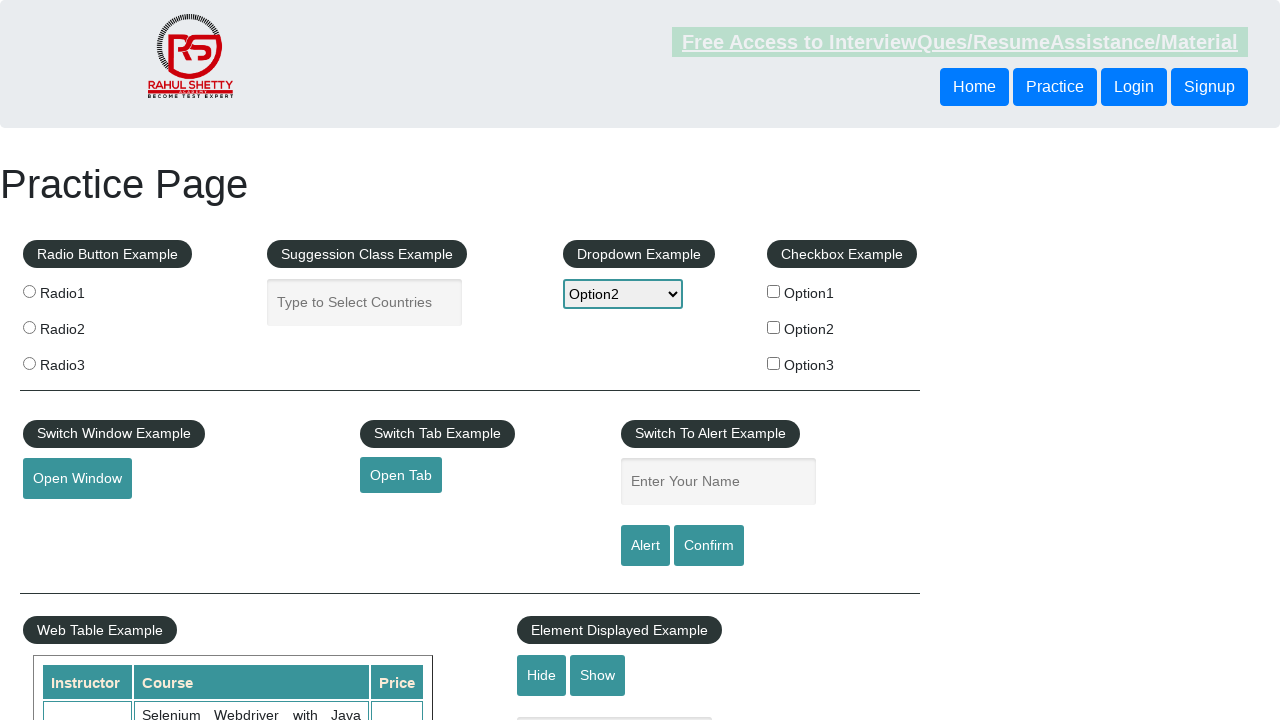

Selected dropdown option by visible text 'Option3' on select[name='dropdown-class-example']
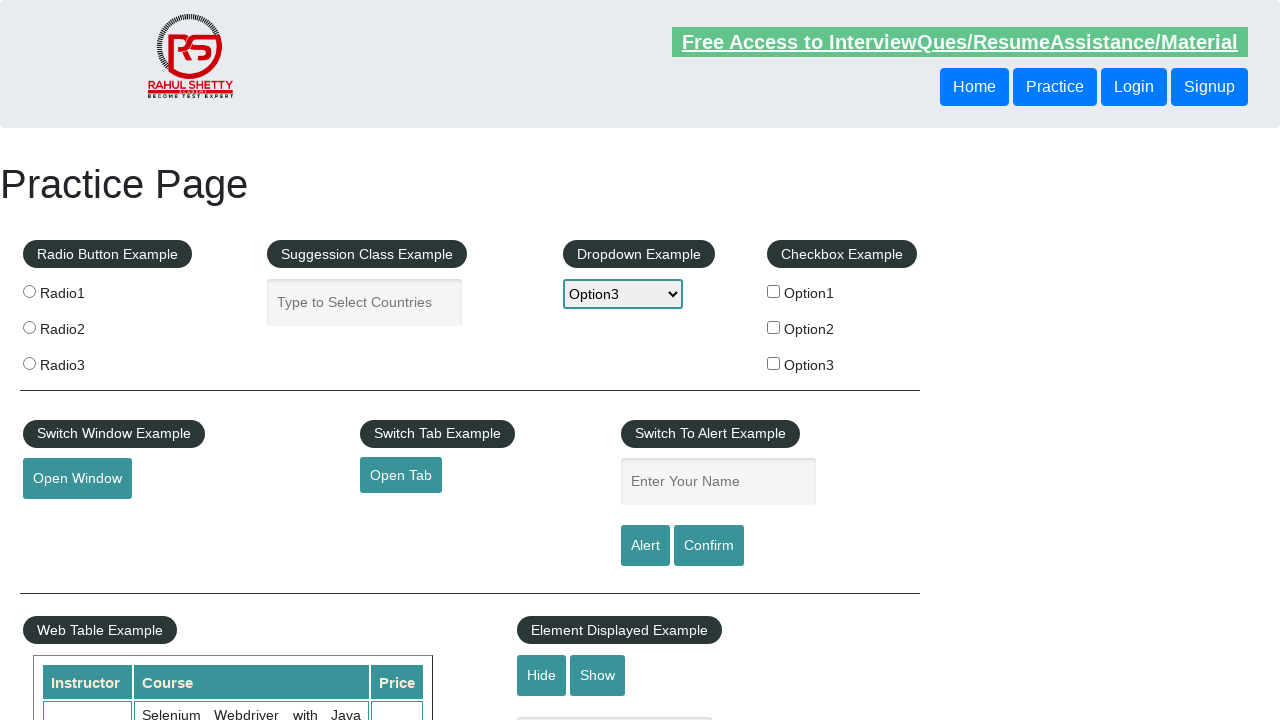

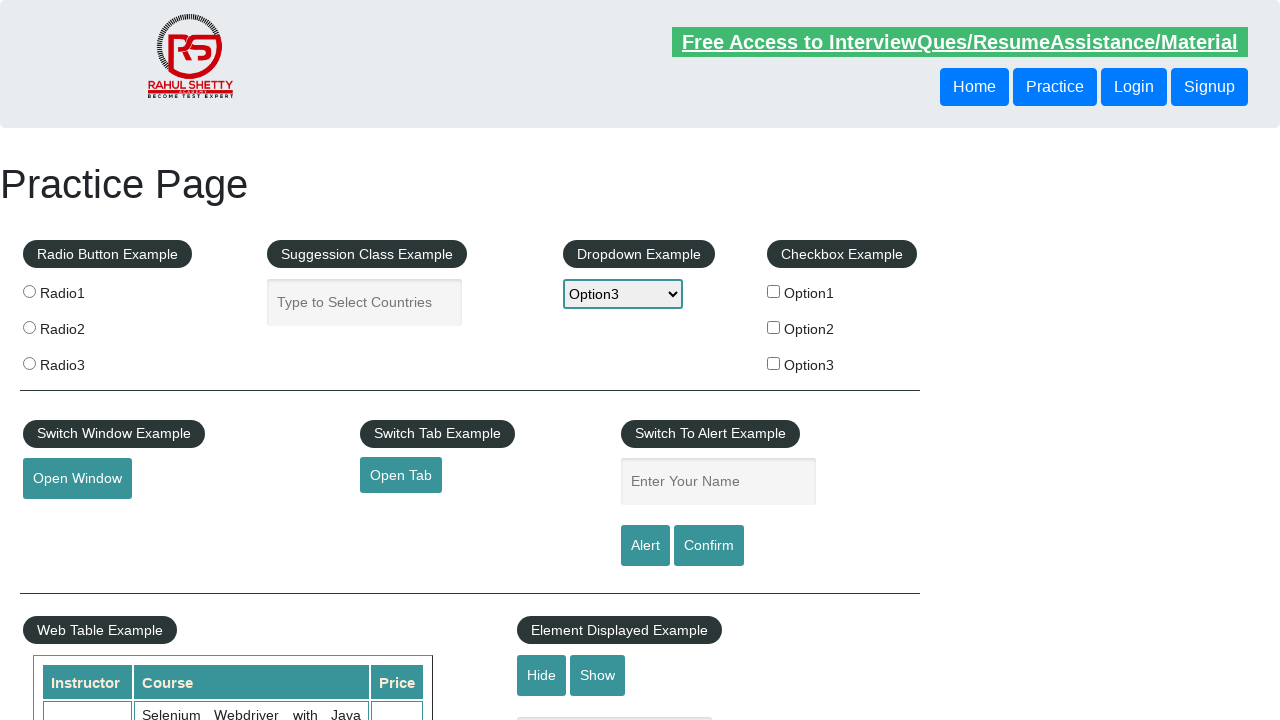